Tests that the complete all checkbox updates state when individual items are completed or cleared

Starting URL: https://demo.playwright.dev/todomvc

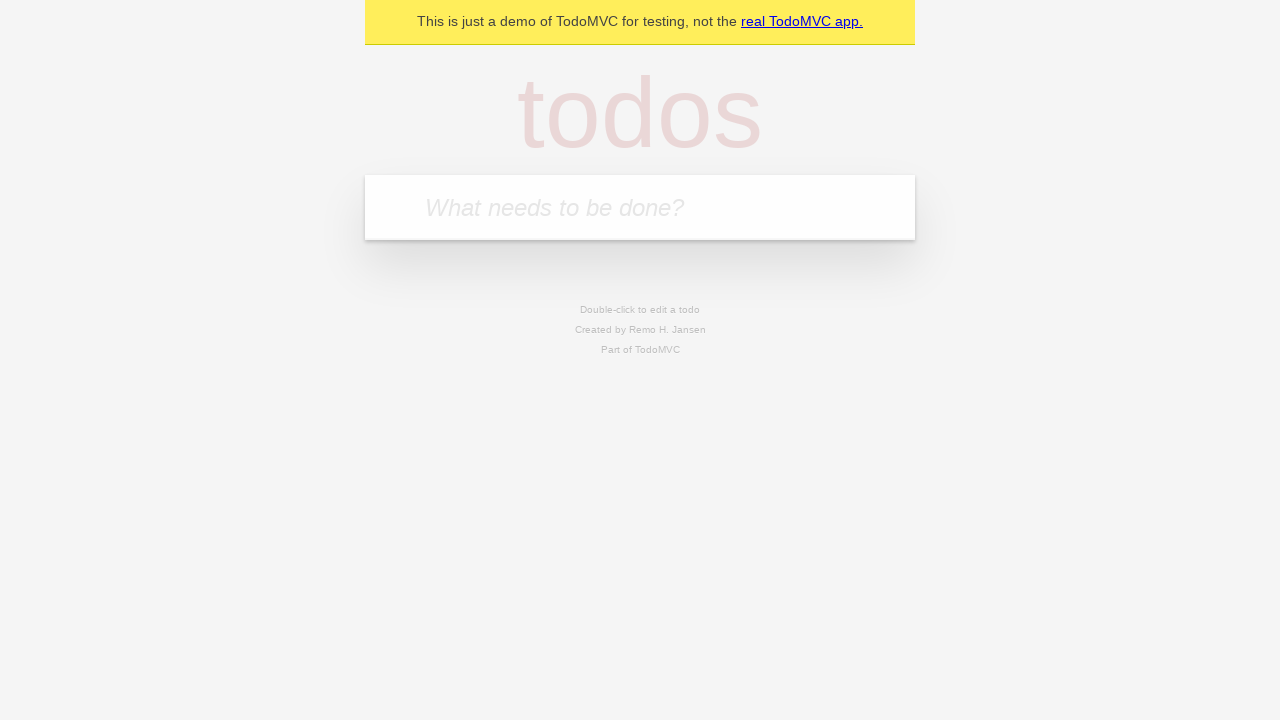

Navigated to TodoMVC demo page
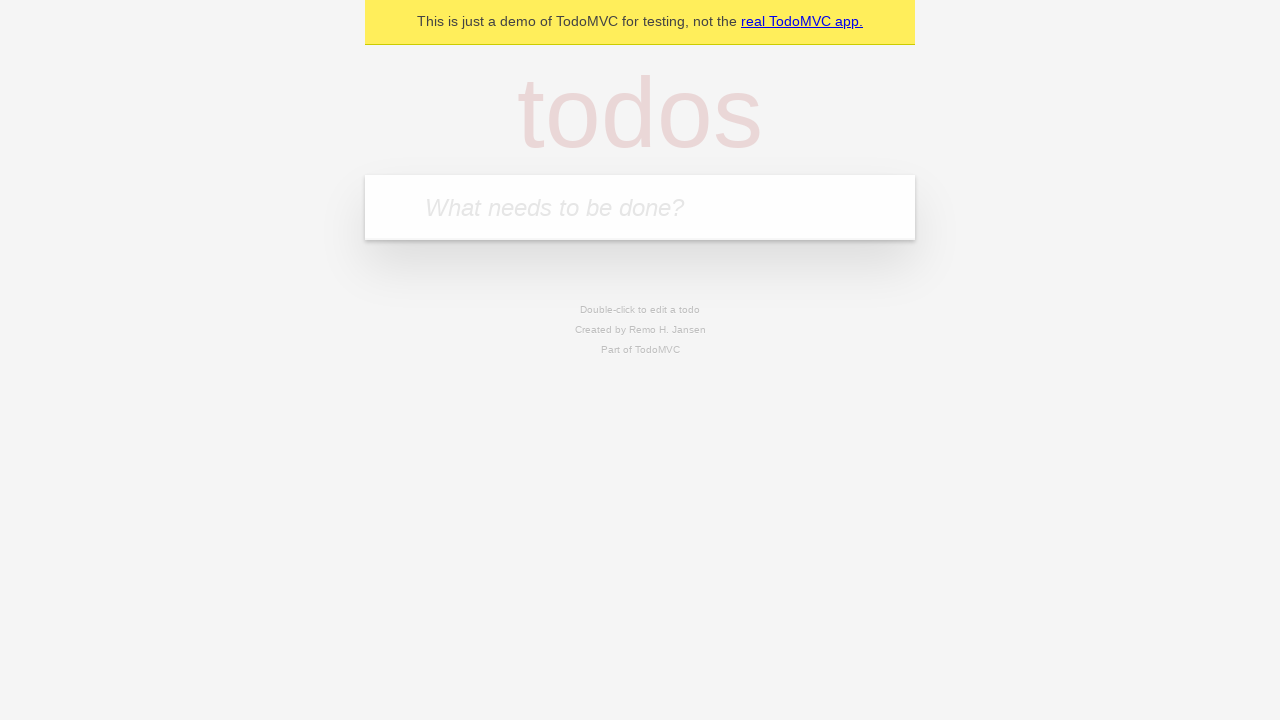

Located the new todo input field
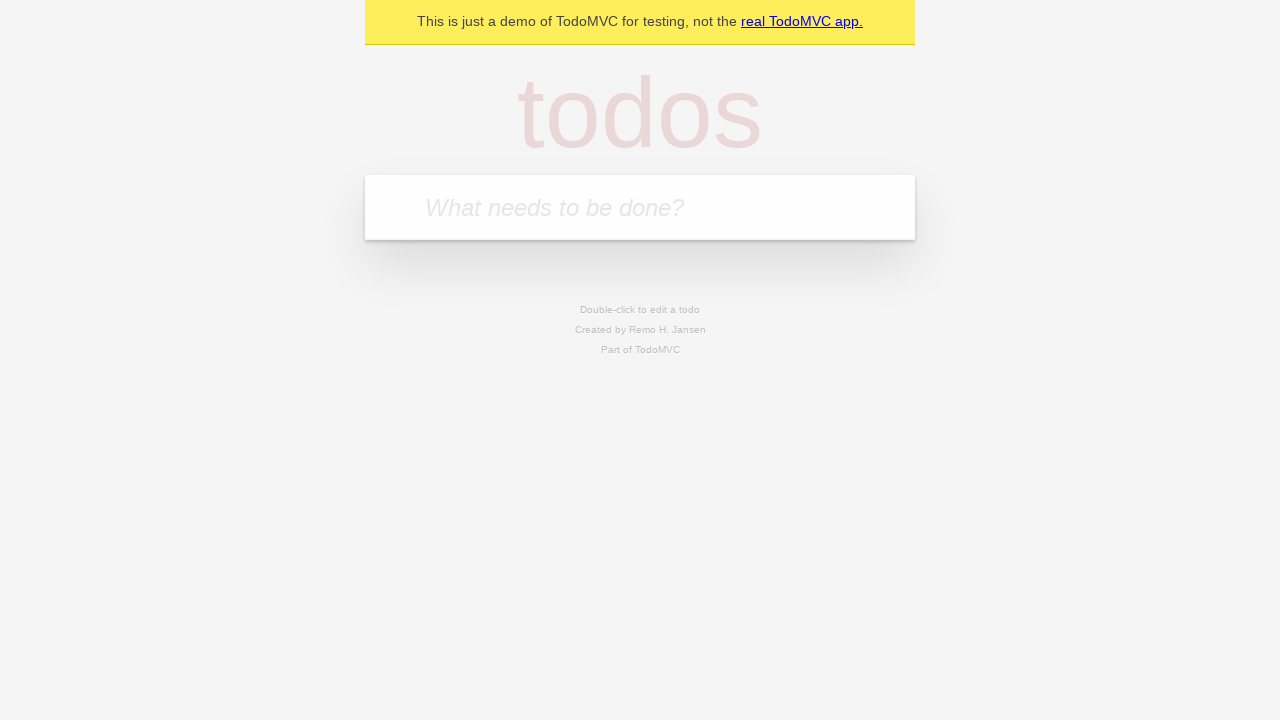

Filled todo input with 'buy some cheese' on internal:attr=[placeholder="What needs to be done?"i]
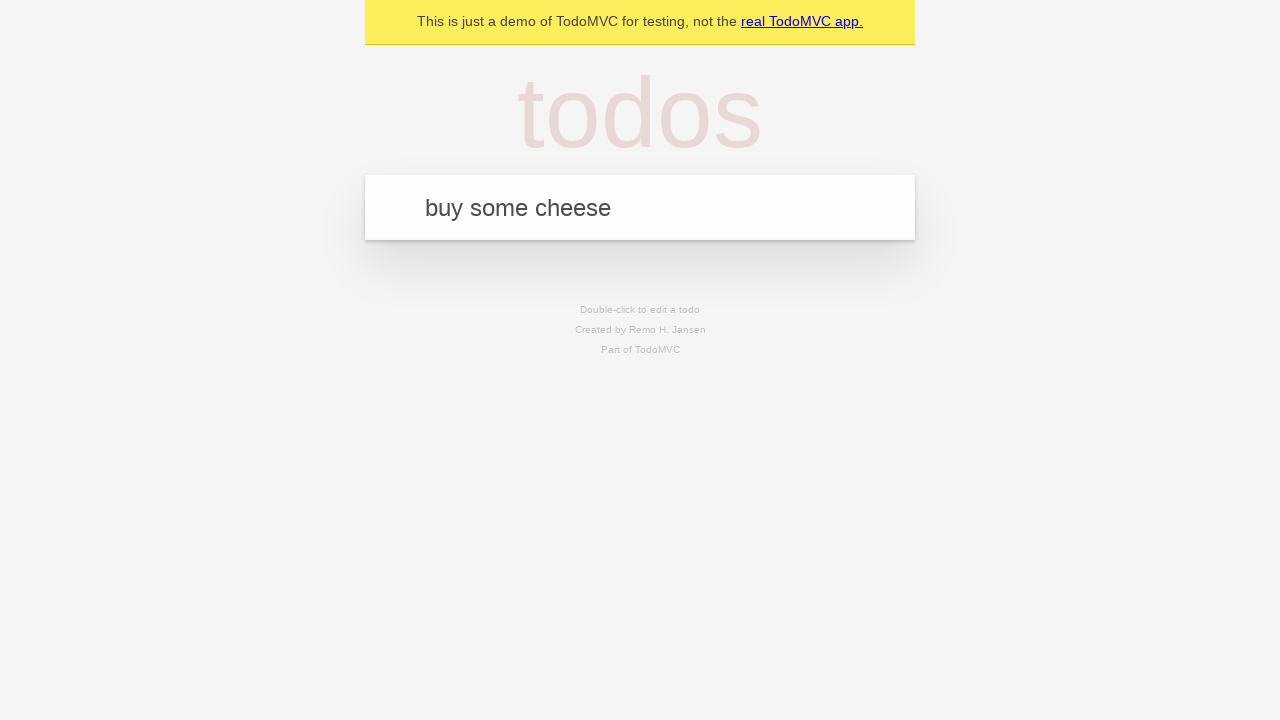

Pressed Enter to create todo 'buy some cheese' on internal:attr=[placeholder="What needs to be done?"i]
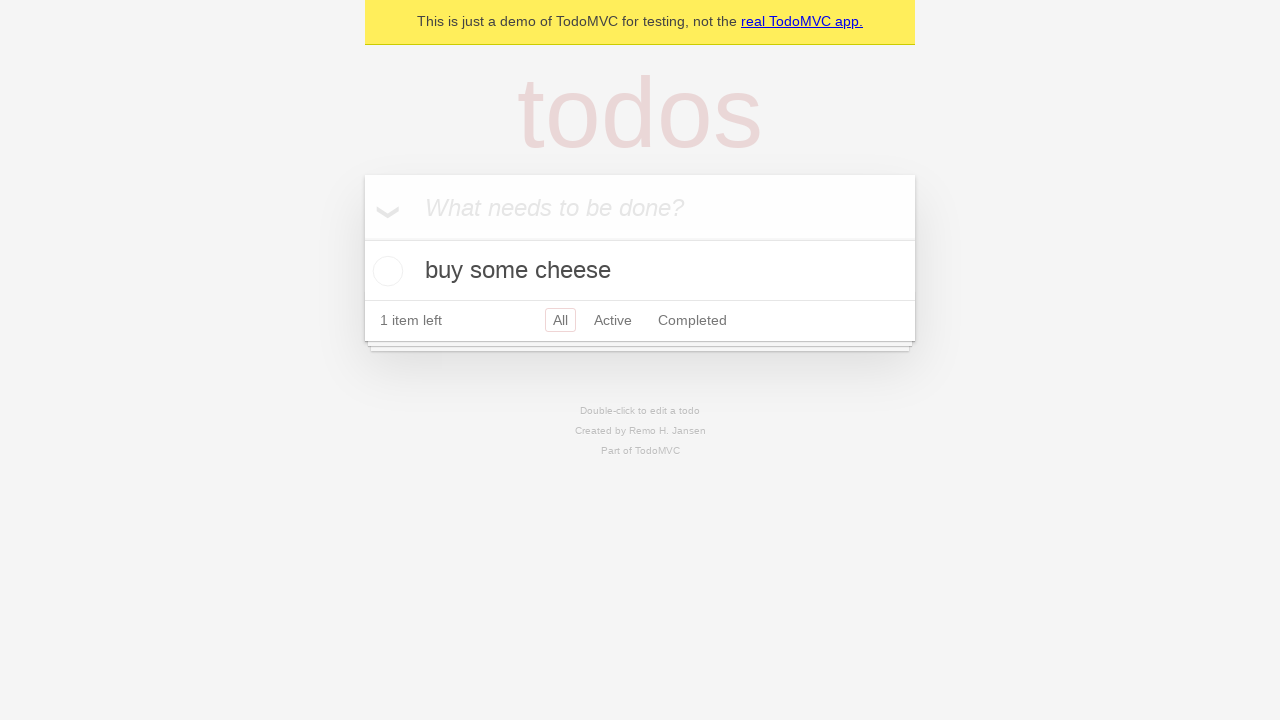

Filled todo input with 'feed the cat' on internal:attr=[placeholder="What needs to be done?"i]
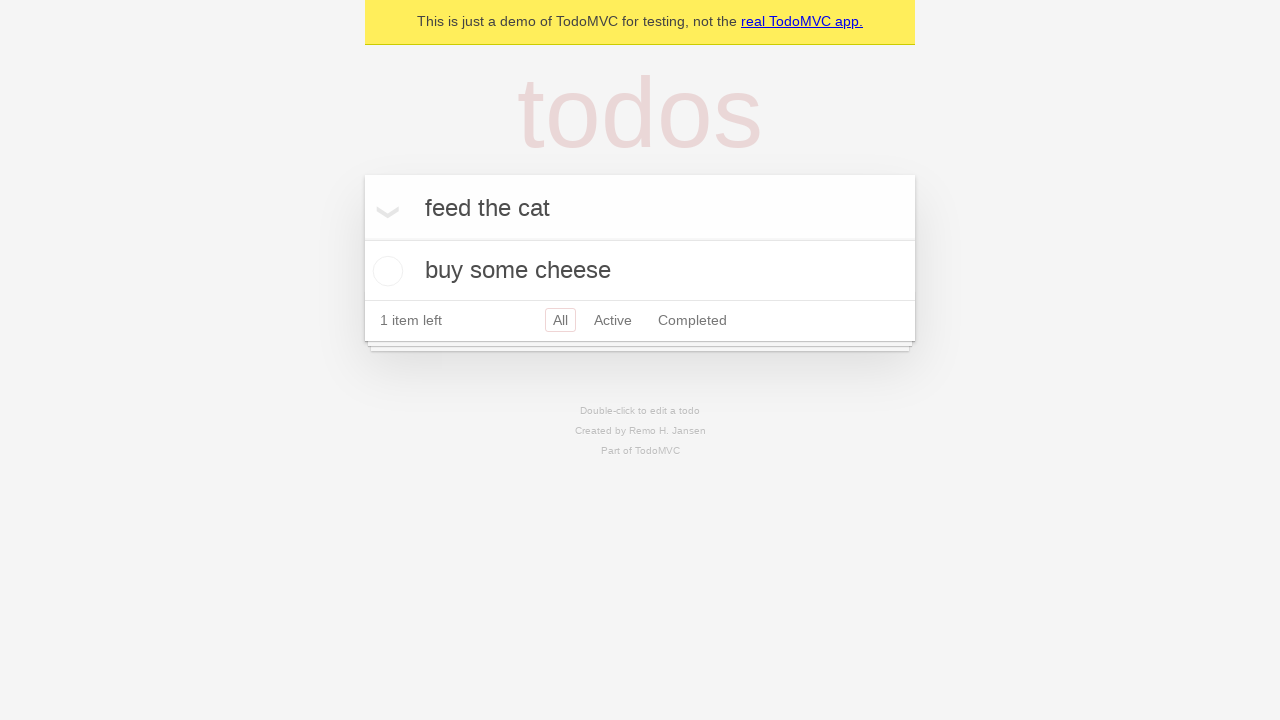

Pressed Enter to create todo 'feed the cat' on internal:attr=[placeholder="What needs to be done?"i]
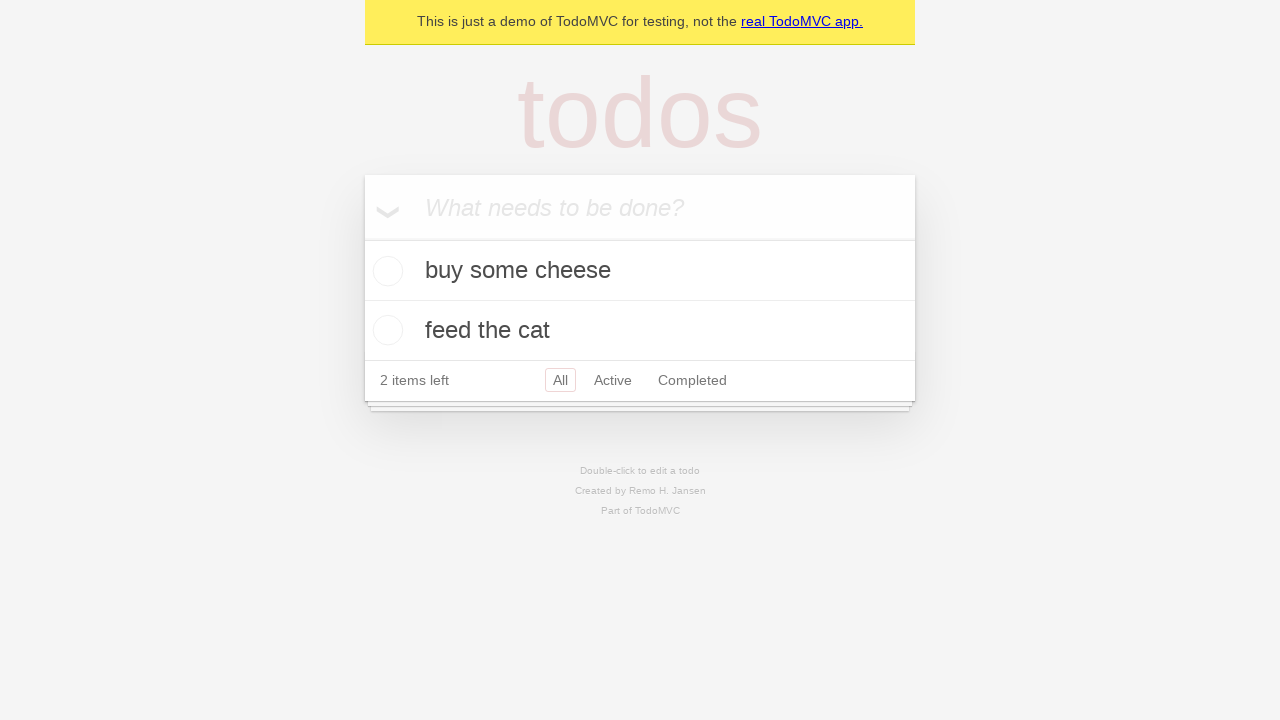

Filled todo input with 'book a doctors appointment' on internal:attr=[placeholder="What needs to be done?"i]
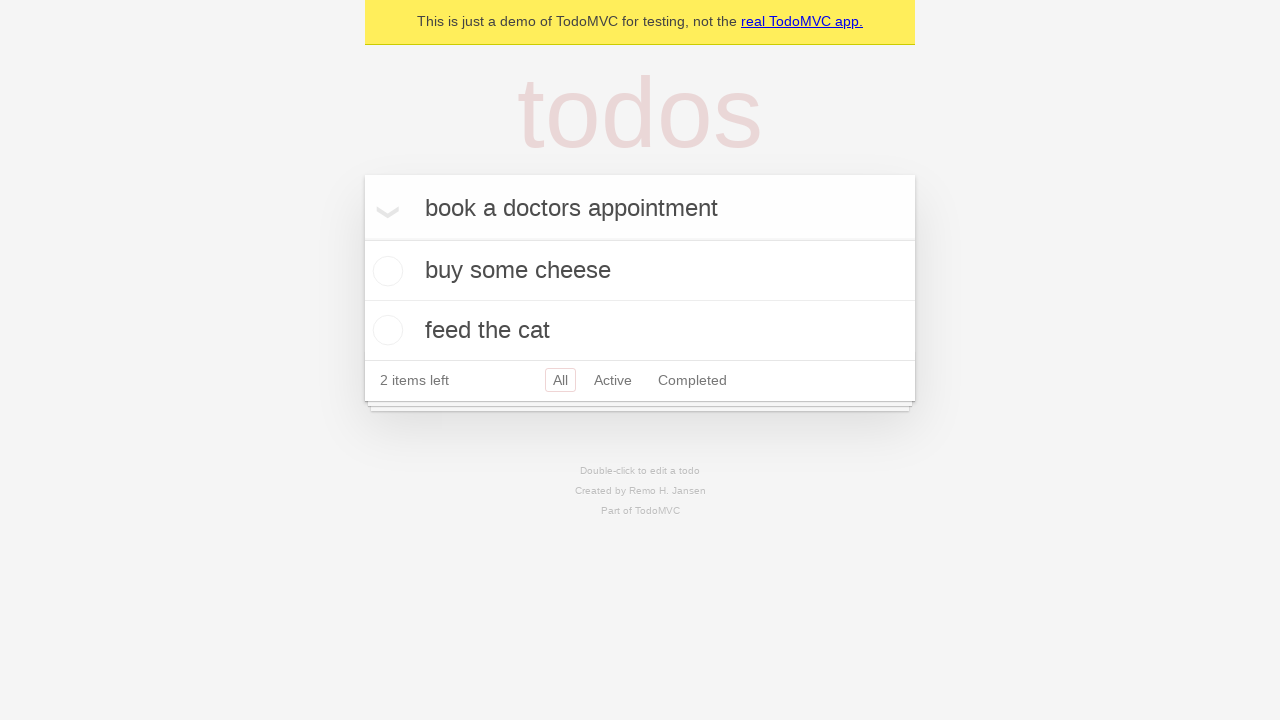

Pressed Enter to create todo 'book a doctors appointment' on internal:attr=[placeholder="What needs to be done?"i]
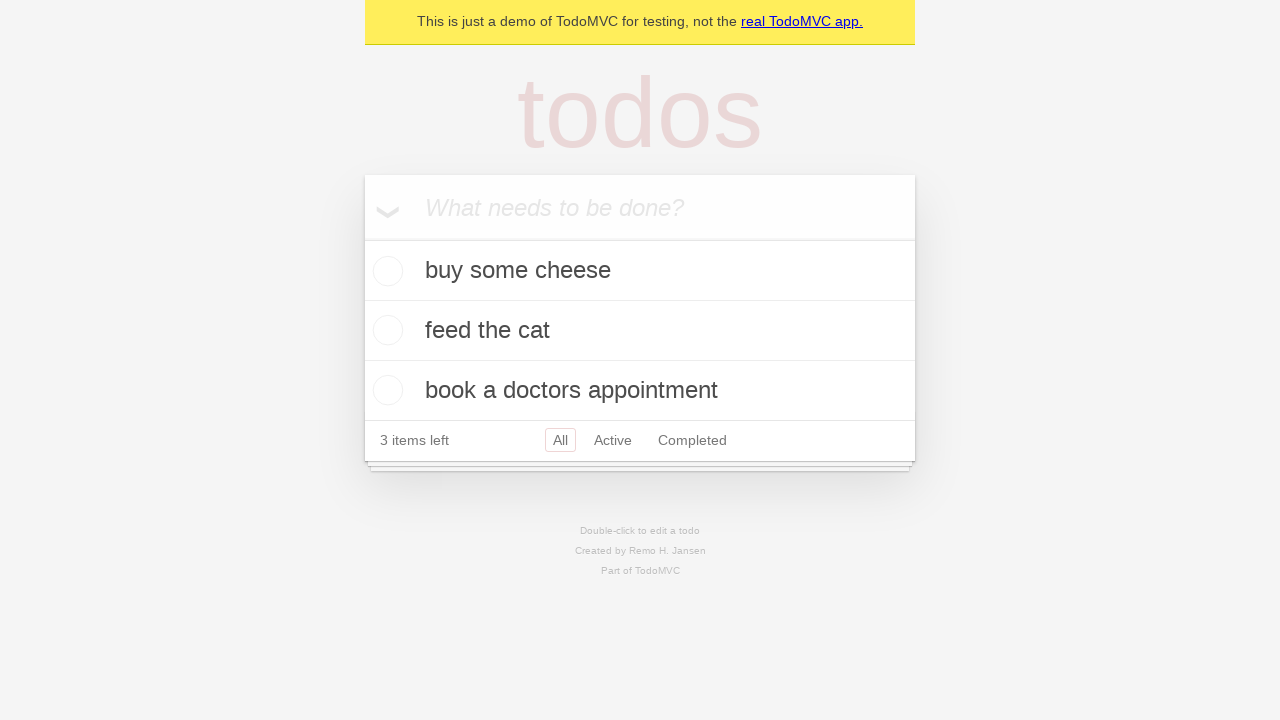

Located the 'Mark all as complete' checkbox
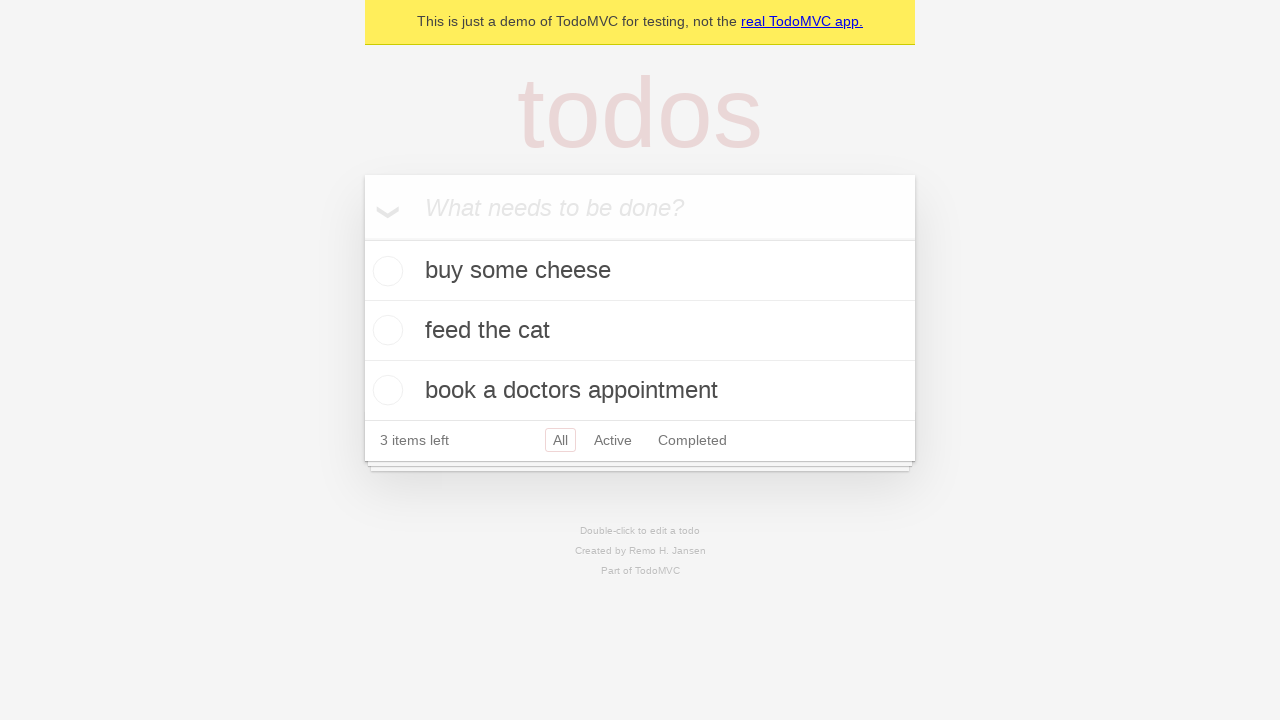

Checked the 'Mark all as complete' checkbox at (362, 238) on internal:label="Mark all as complete"i
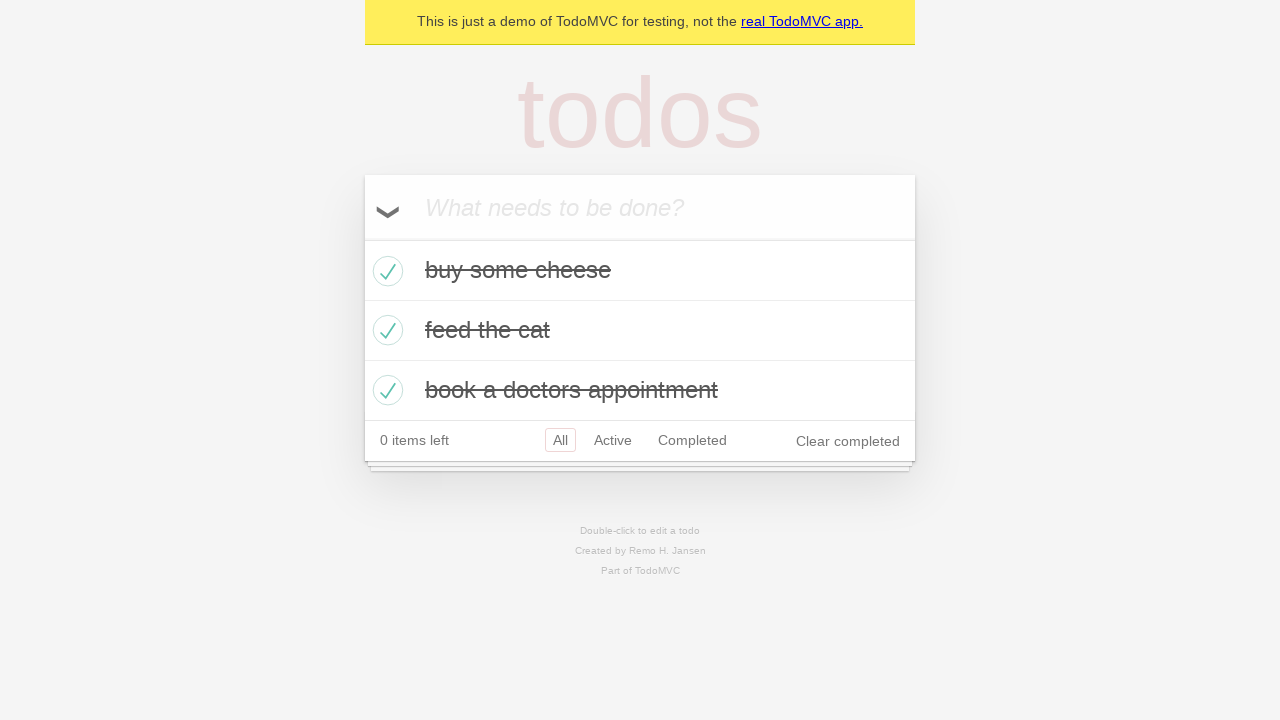

Located the first todo item
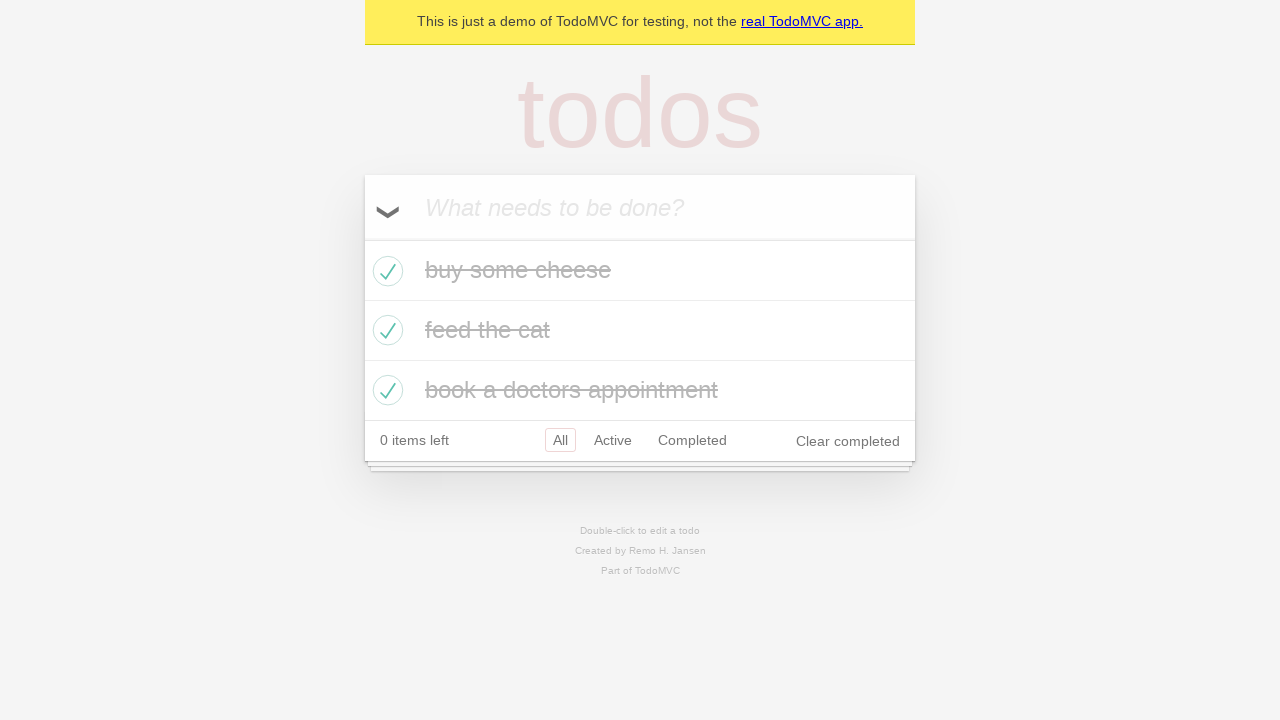

Unchecked the first todo item at (385, 271) on internal:testid=[data-testid="todo-item"s] >> nth=0 >> internal:role=checkbox
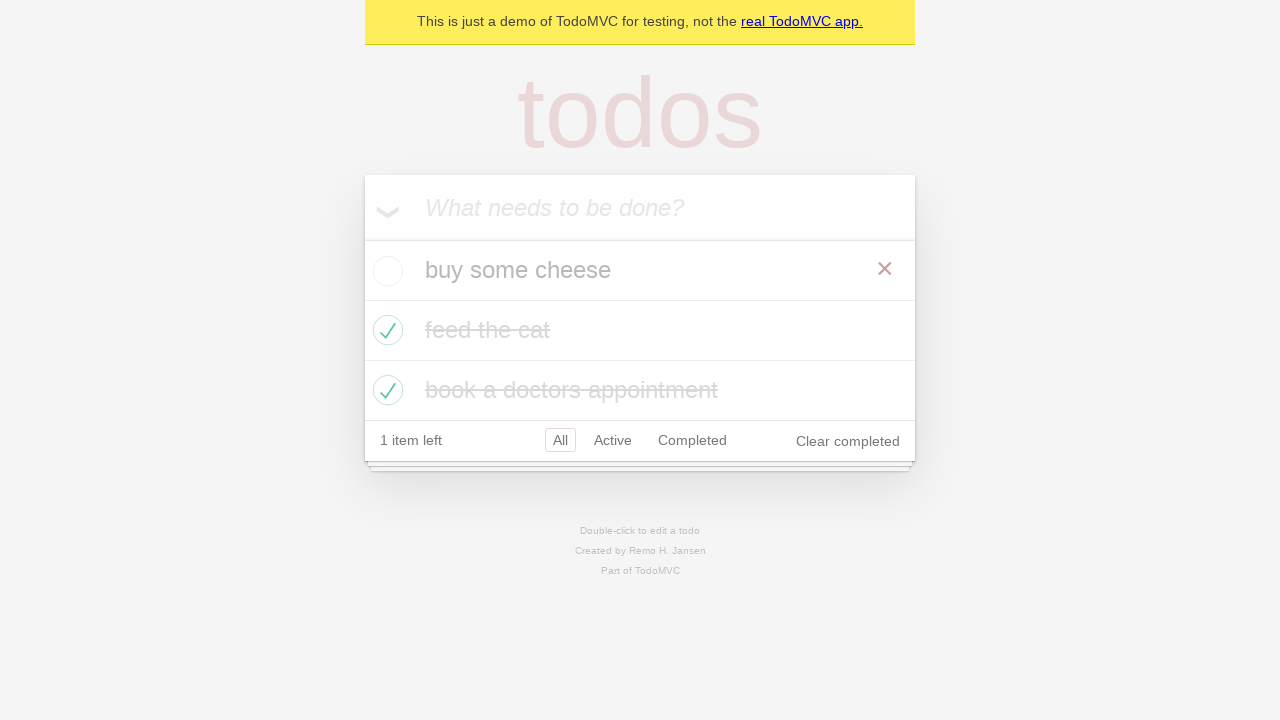

Checked the first todo item again at (385, 271) on internal:testid=[data-testid="todo-item"s] >> nth=0 >> internal:role=checkbox
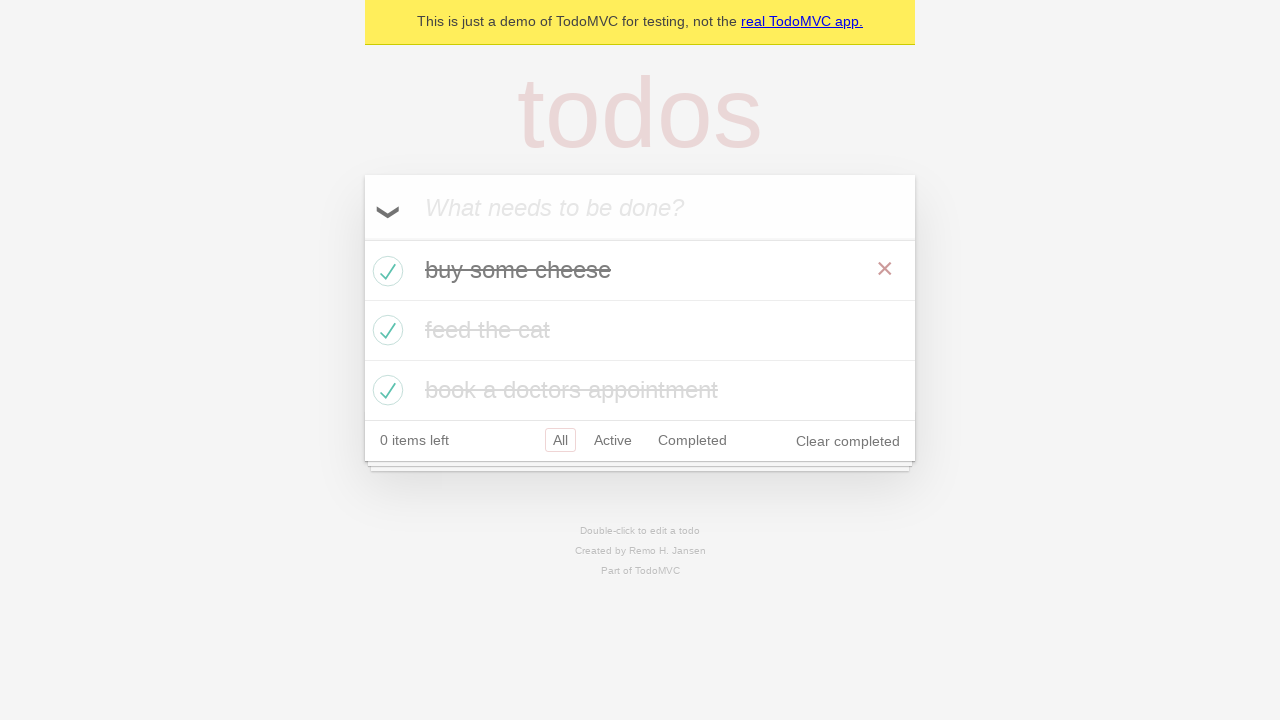

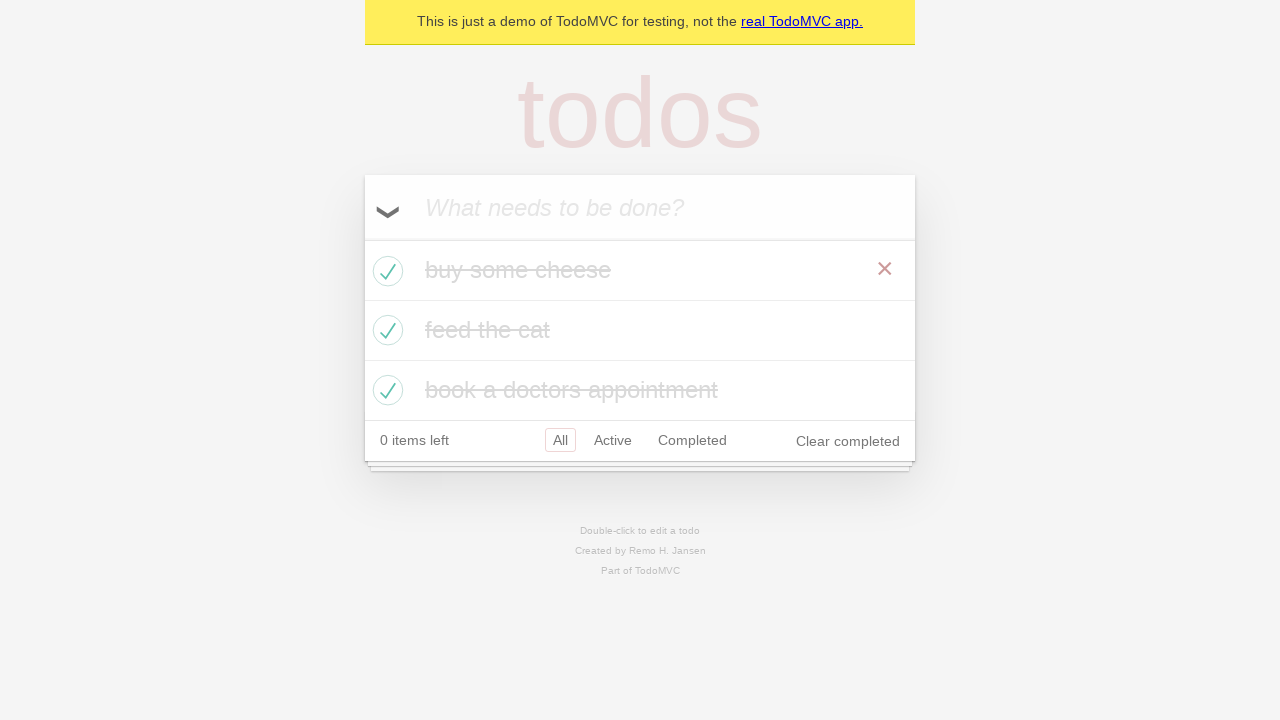